Tests new window handling by clicking a link multiple times to open new windows, then switching to each new window and closing them while keeping the main window open.

Starting URL: https://the-internet.herokuapp.com/windows

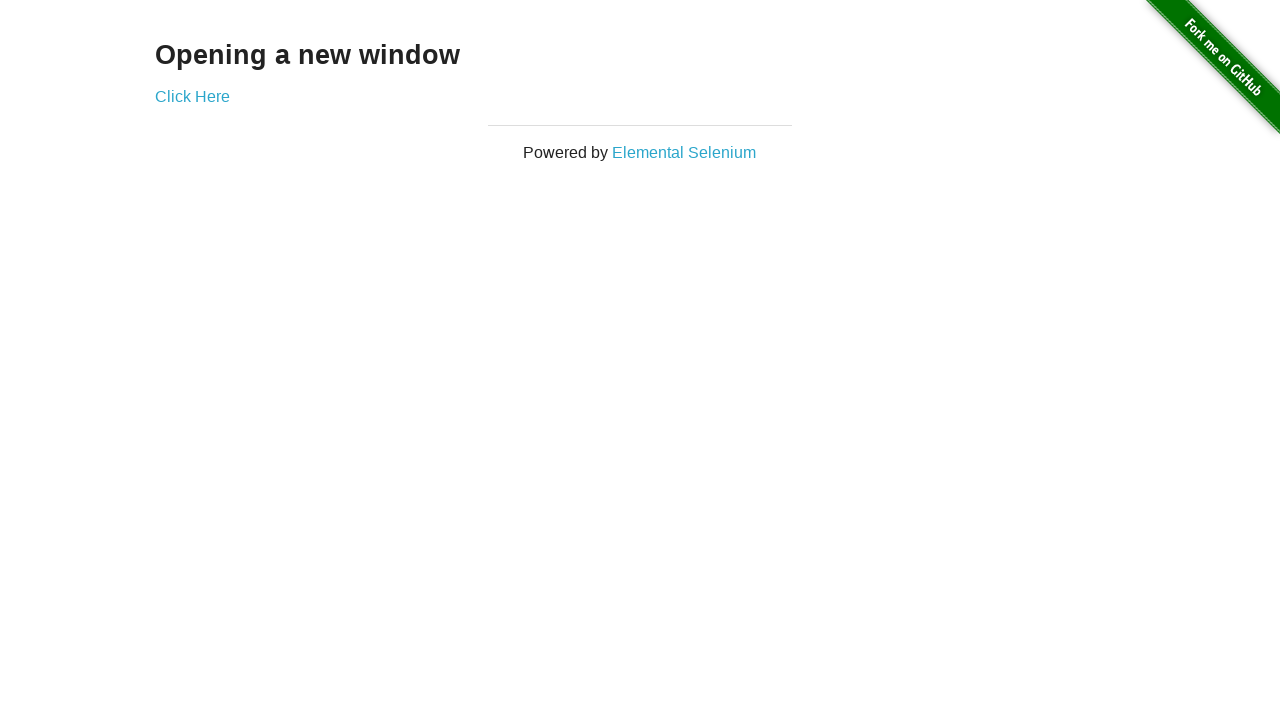

Navigated to the-internet.herokuapp.com/windows
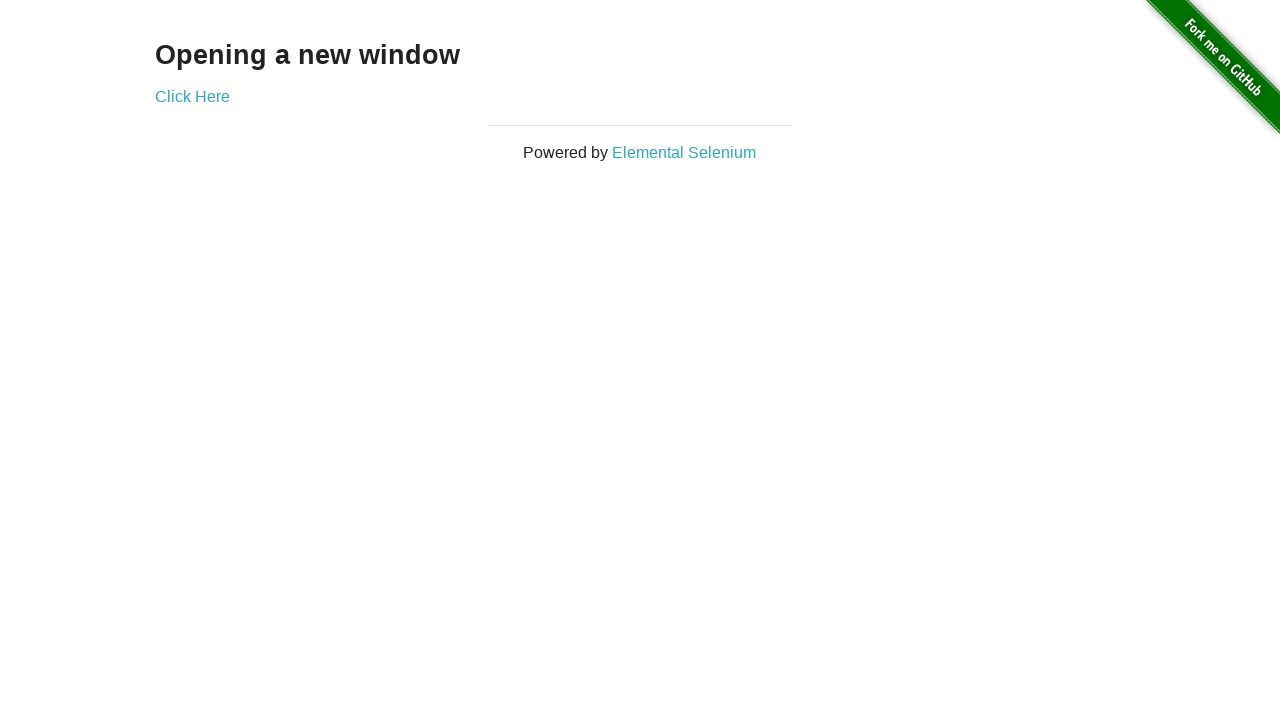

Clicked 'Click Here' link first time to open new window at (192, 96) on xpath=//*[@id='content']/div/a
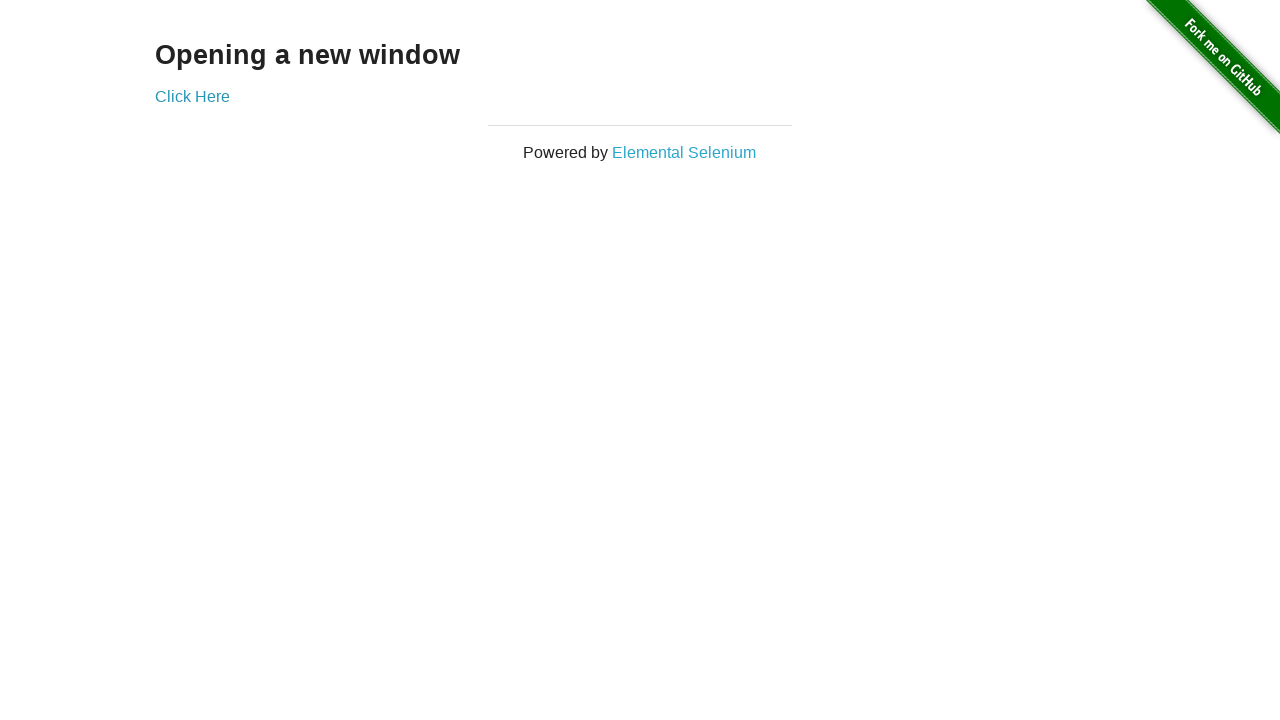

Clicked 'Click Here' link second time to open new window at (192, 96) on xpath=//*[@id='content']/div/a
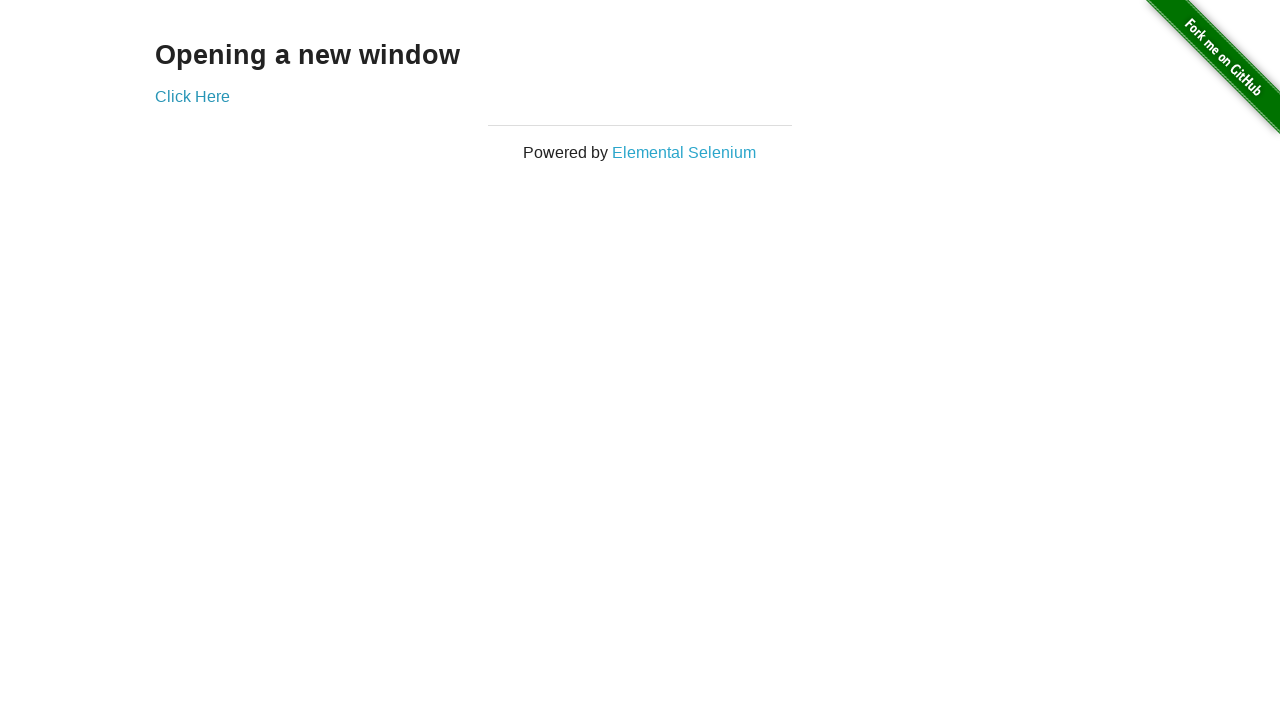

Clicked 'Click Here' link third time to open new window at (192, 96) on xpath=//*[@id='content']/div/a
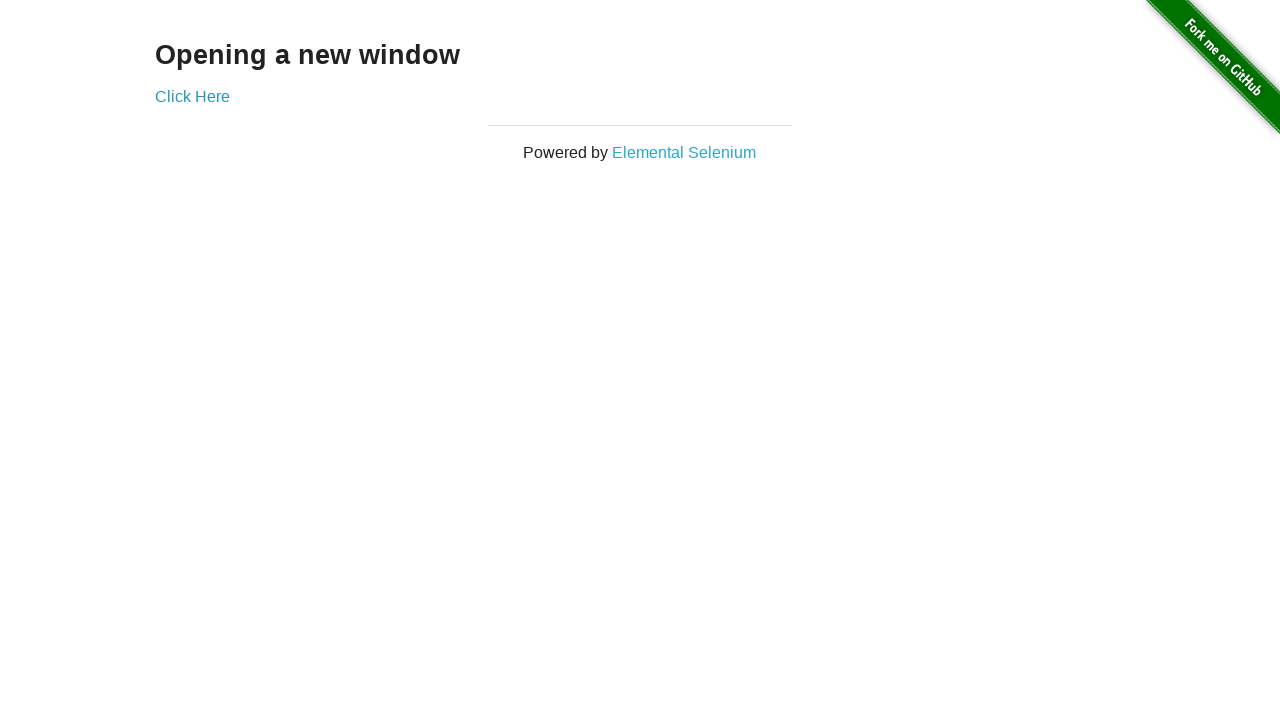

Waited 1000ms for new windows to fully open
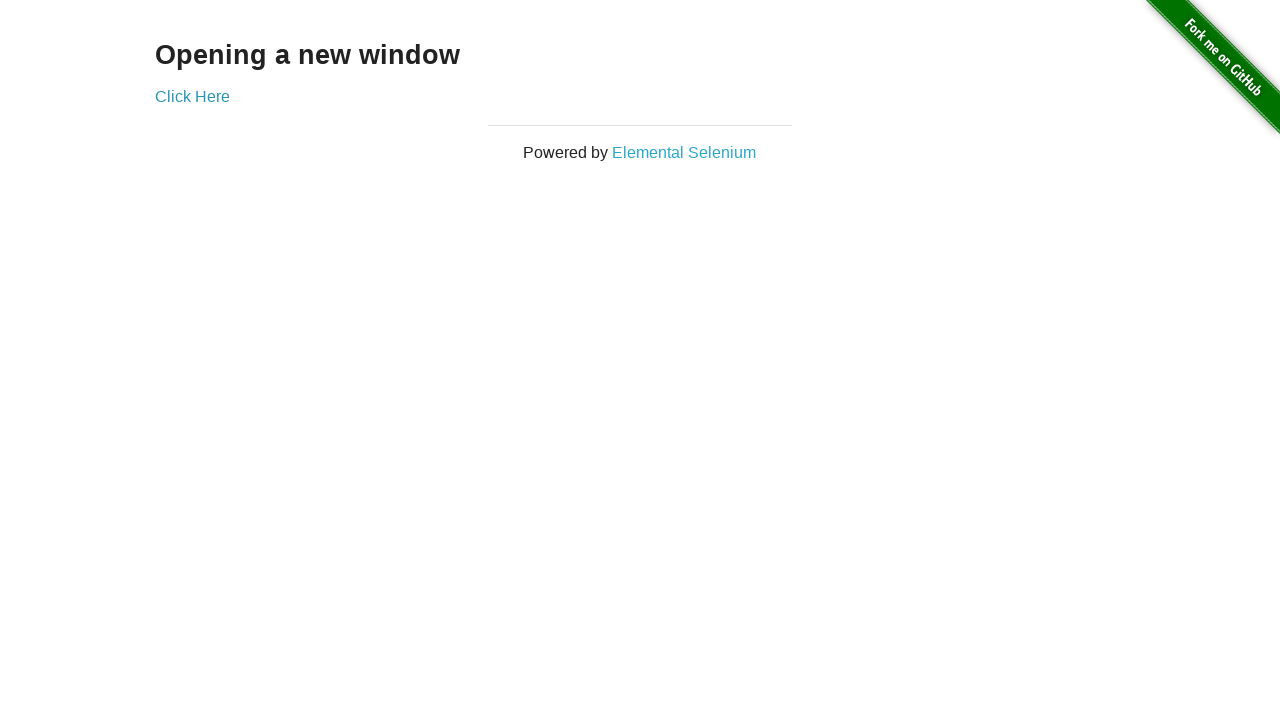

Retrieved all open pages - total count: 4
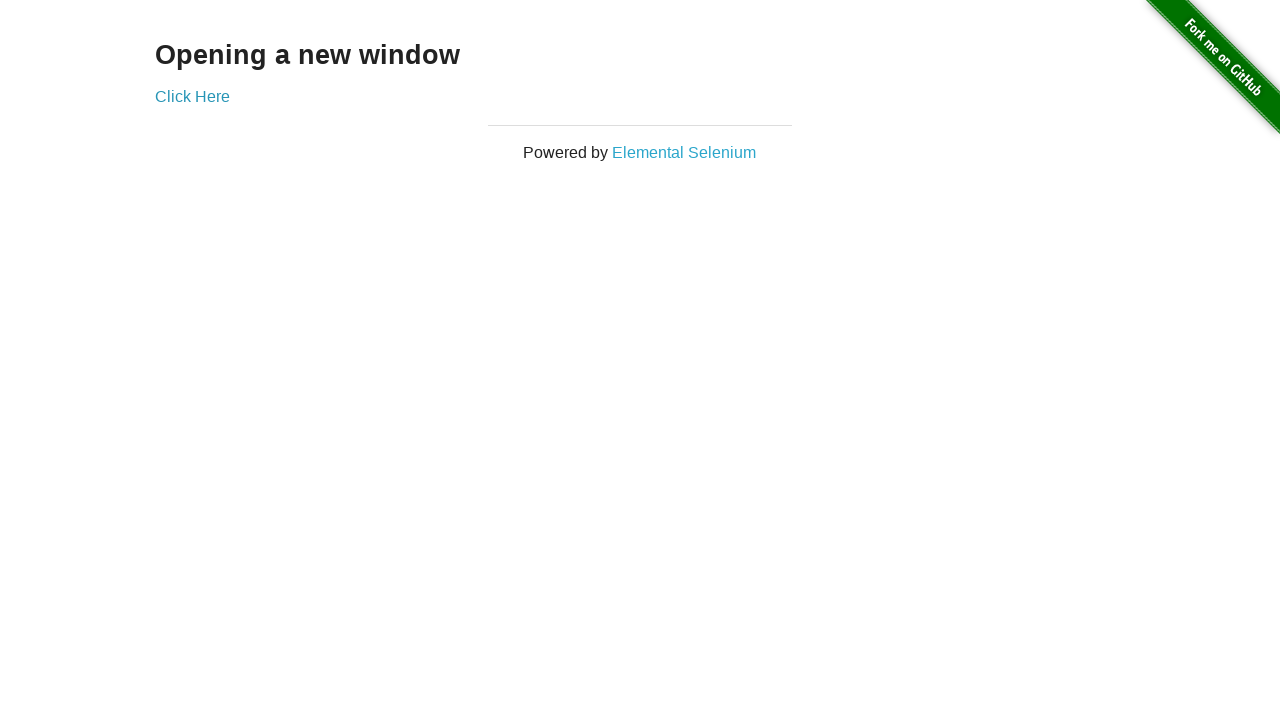

Closed a new window, keeping main window open
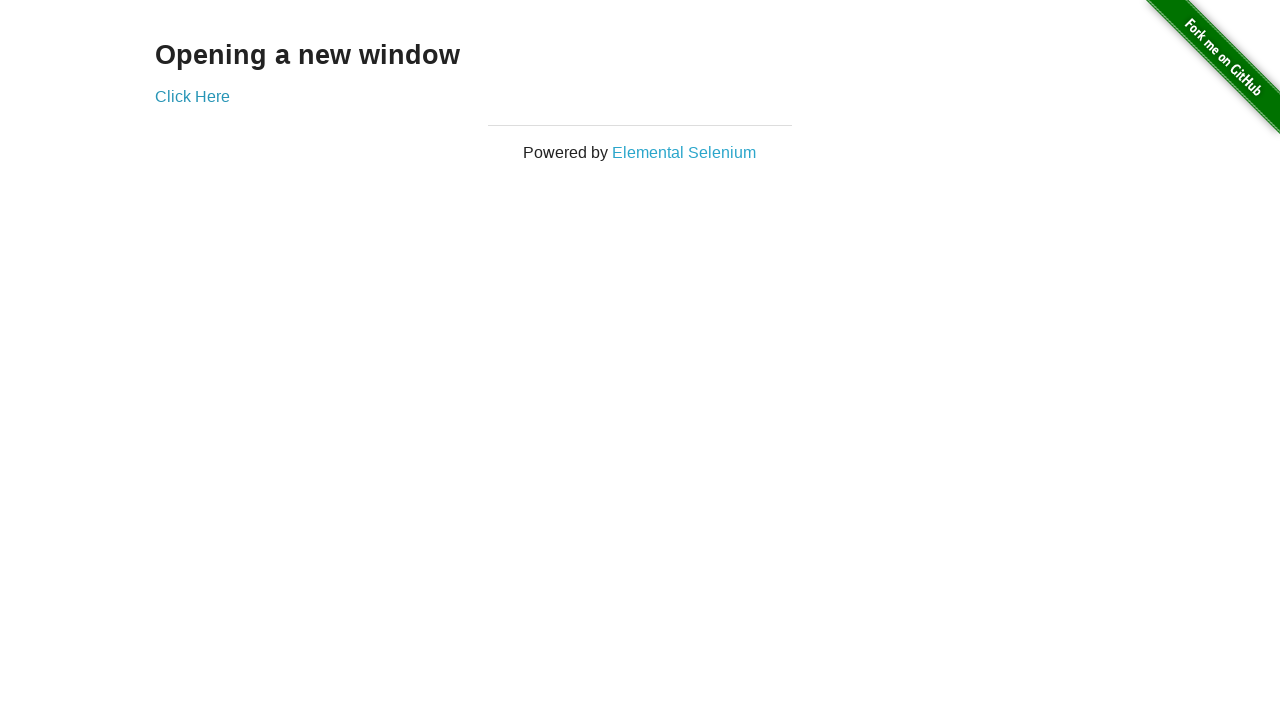

Closed a new window, keeping main window open
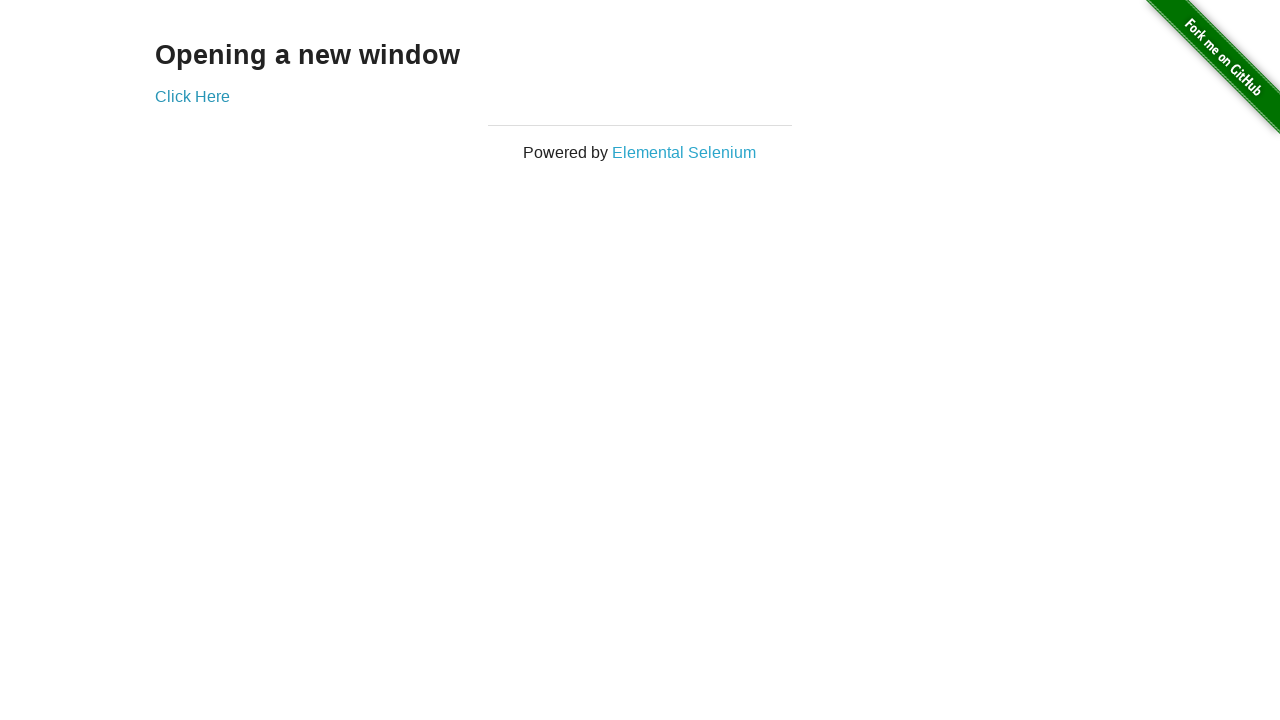

Closed a new window, keeping main window open
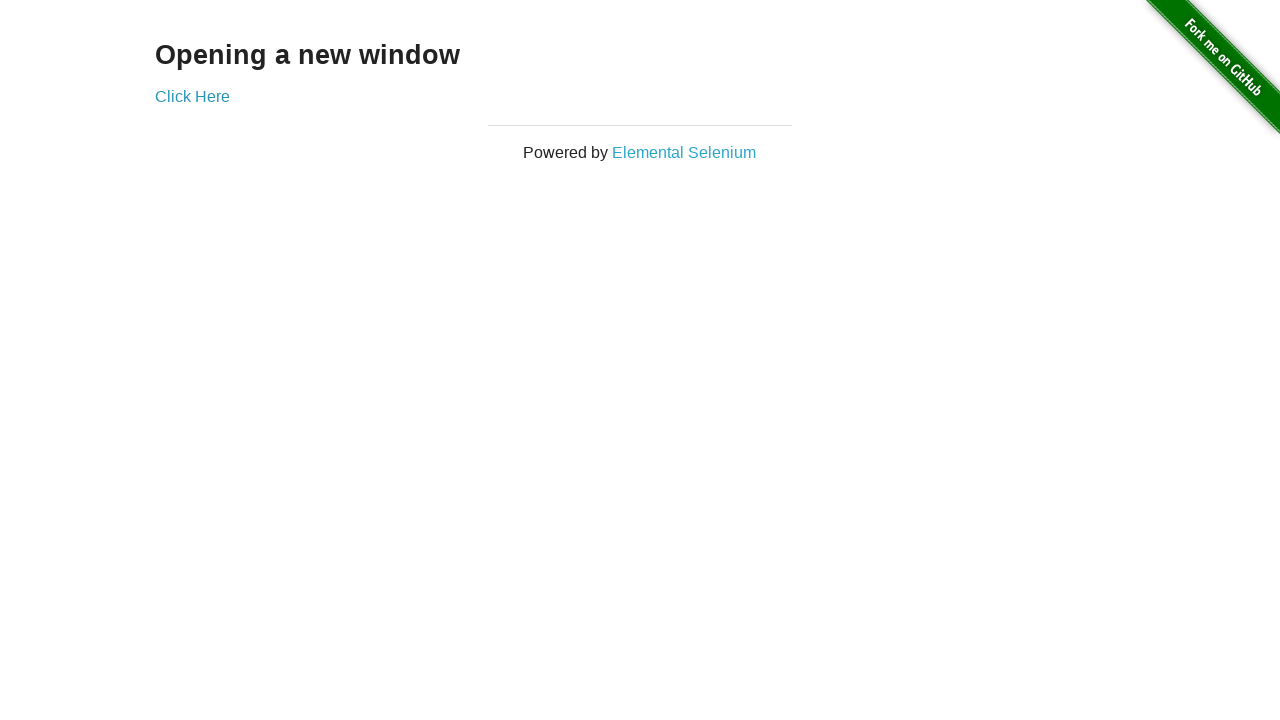

Verified main window is at correct URL: https://the-internet.herokuapp.com/windows
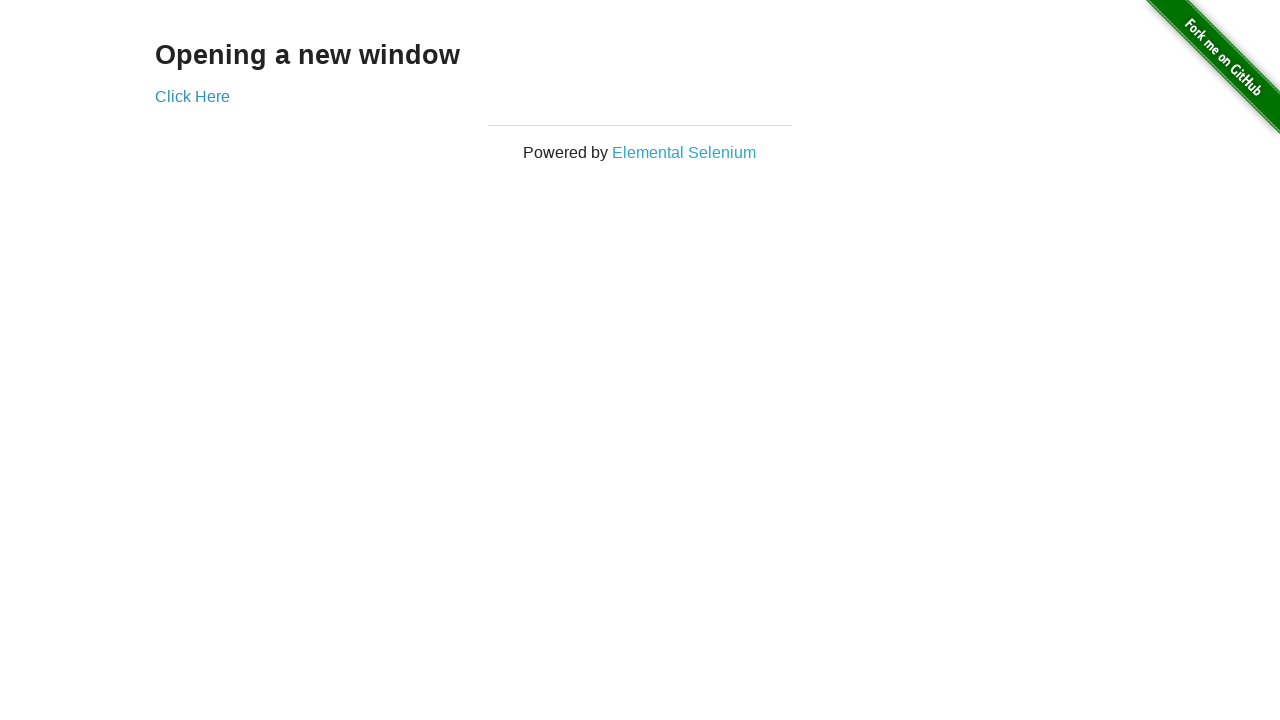

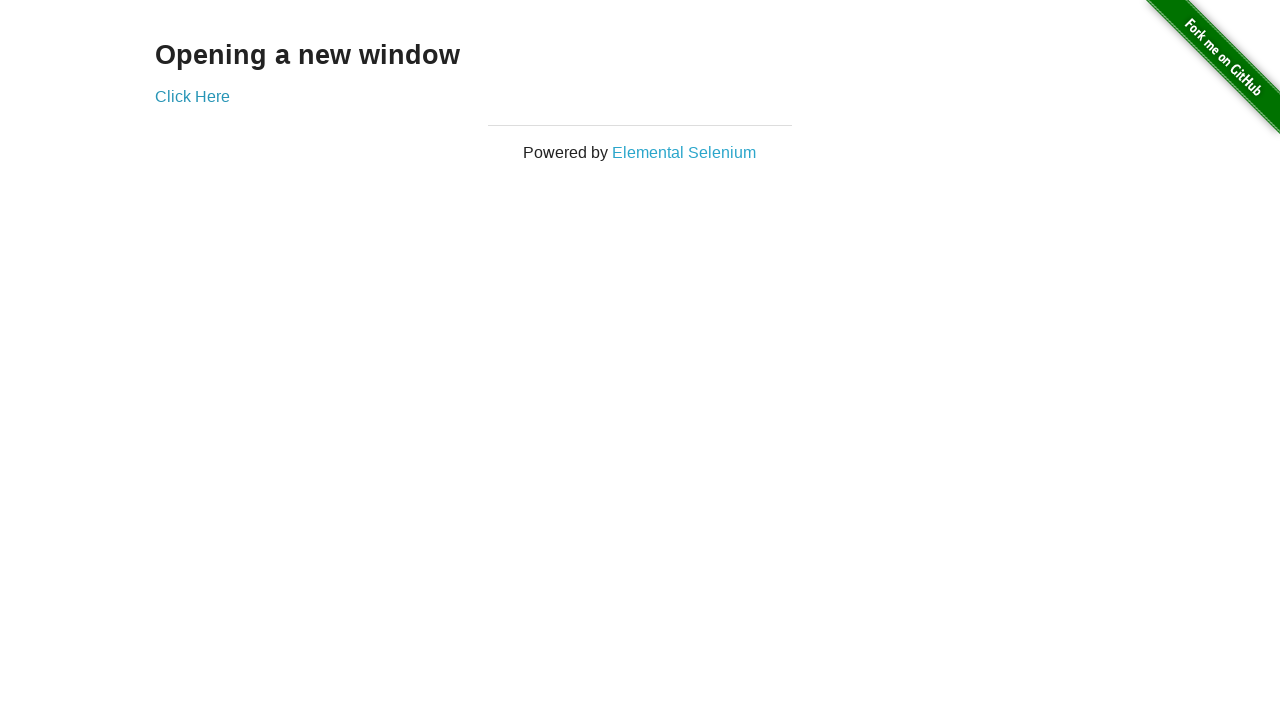